Tests confirmation dialog by clicking confirm button and accepting the dialog

Starting URL: https://demoqa.com/alerts

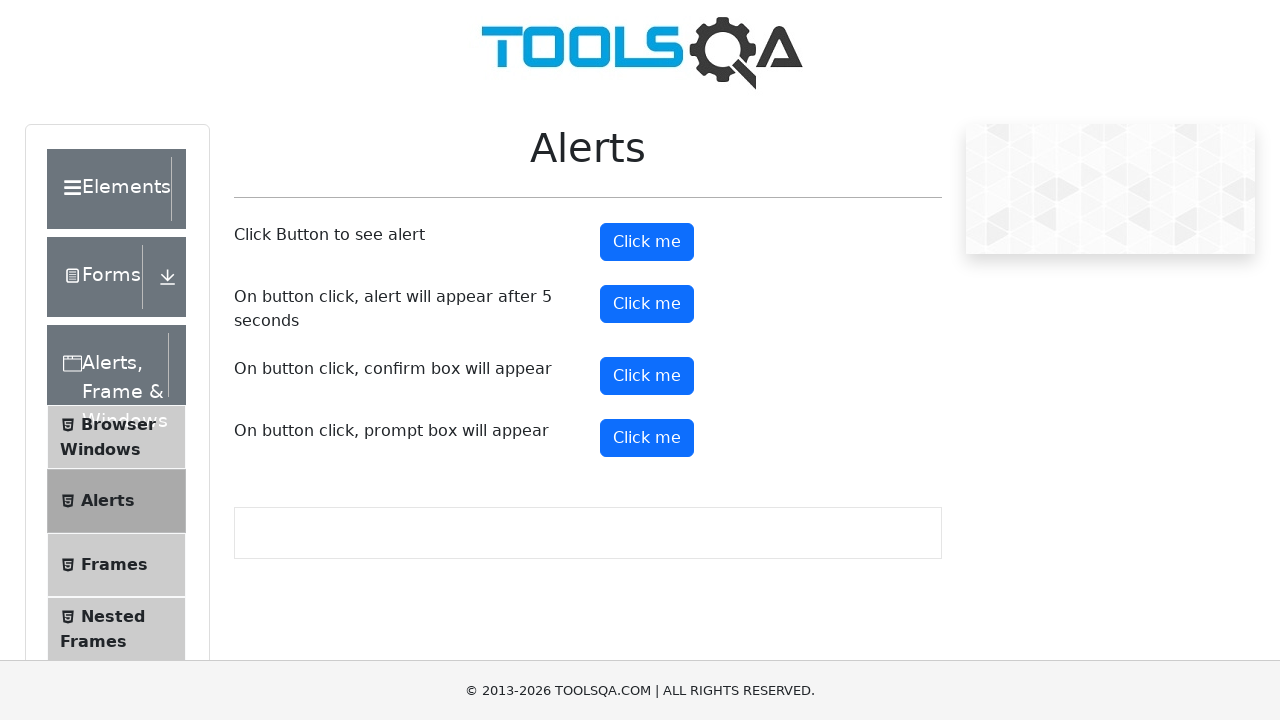

Set up dialog handler to accept confirmation dialogs
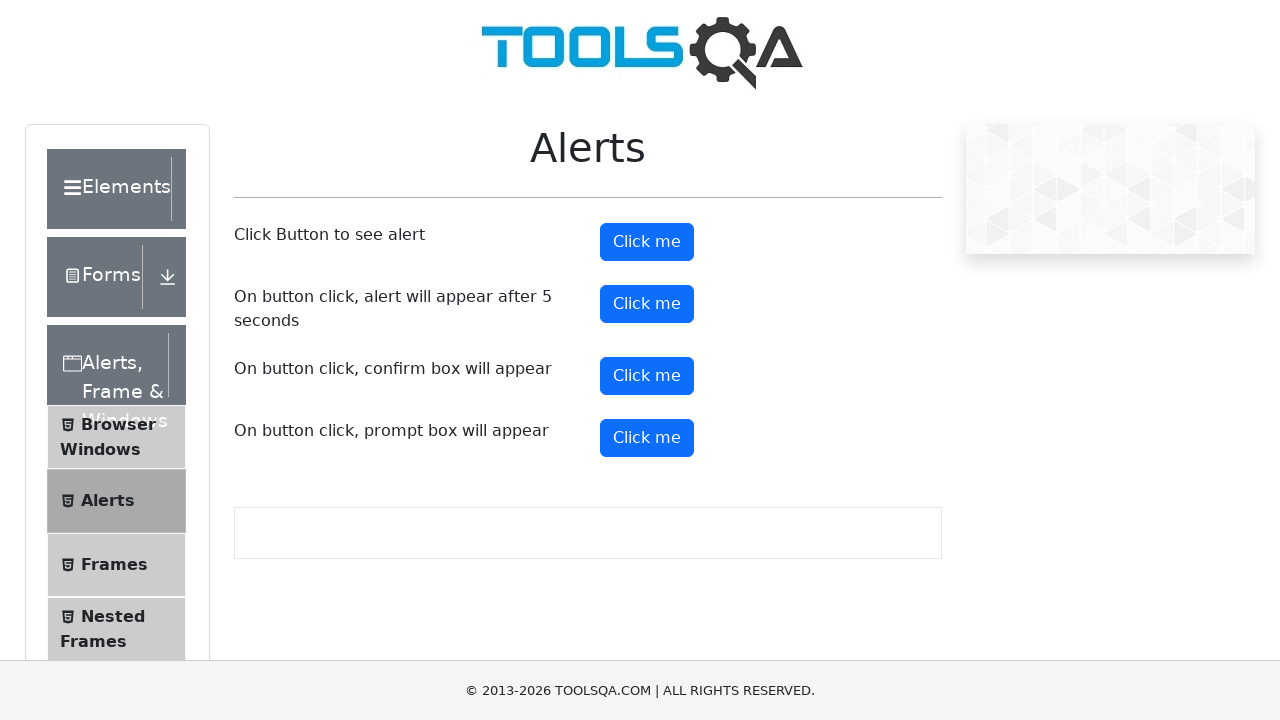

Clicked confirmation button to trigger dialog at (647, 376) on button#confirmButton
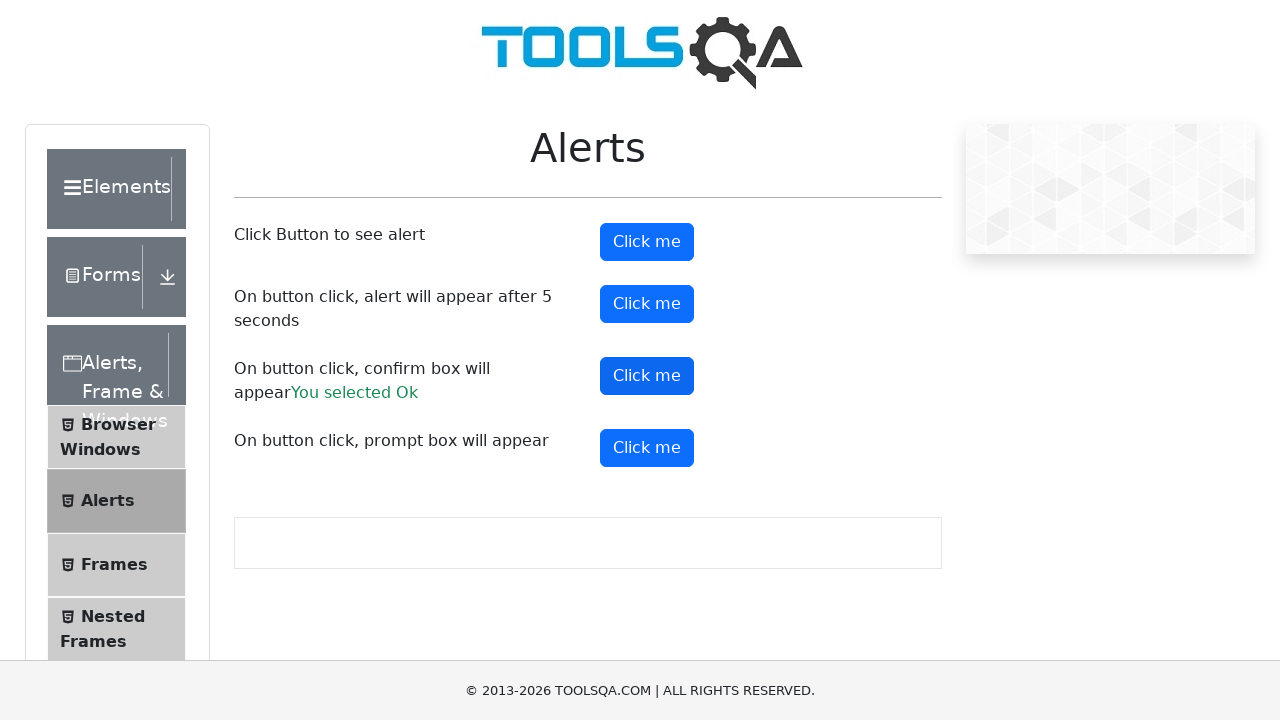

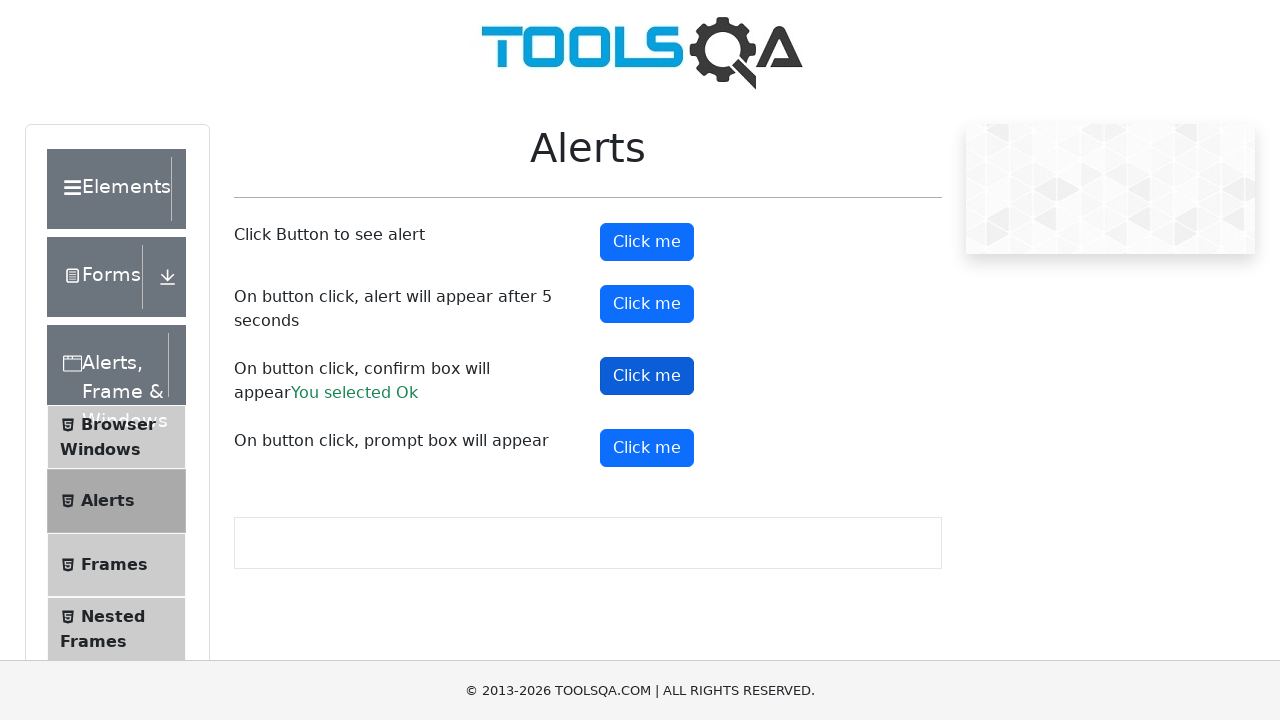